Tests hover interaction on a flip-box element and clicks the revealed button on the Grotech Minds automation practice page

Starting URL: https://grotechminds.com/automate-me/

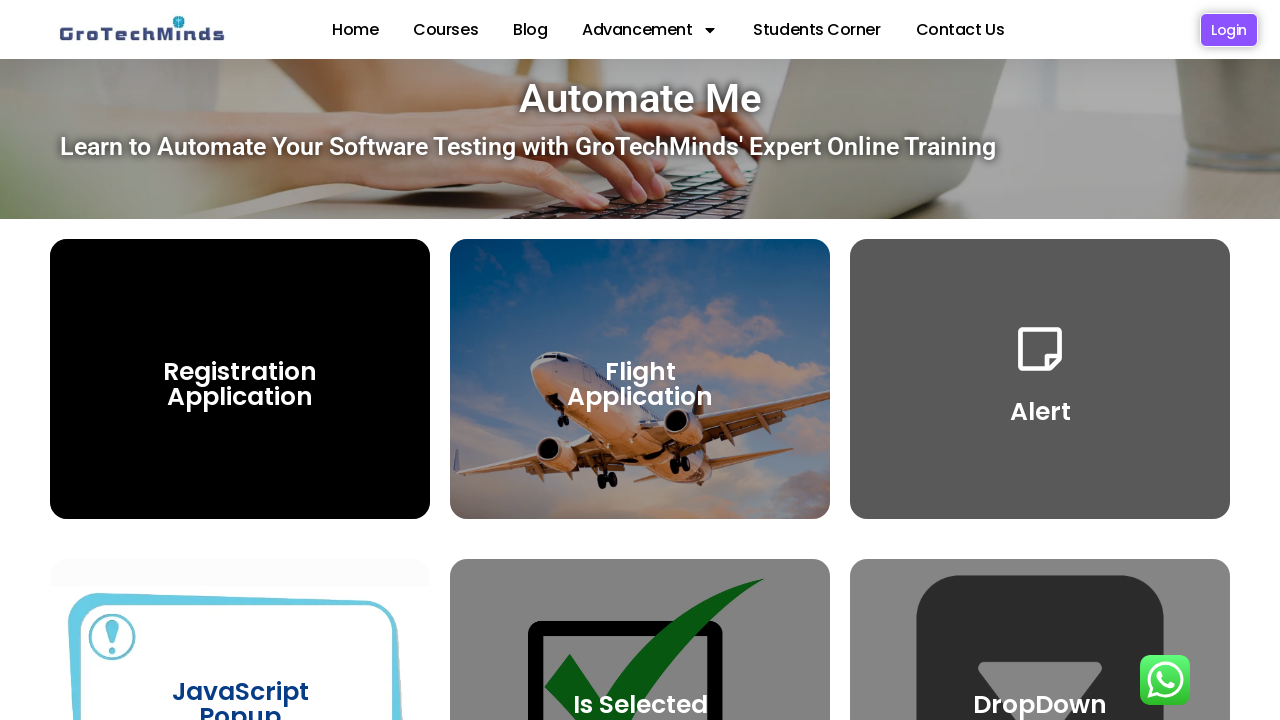

Hovered over flip-box element to reveal hidden button at (240, 379) on div.elementor-flip-box__layer__overlay
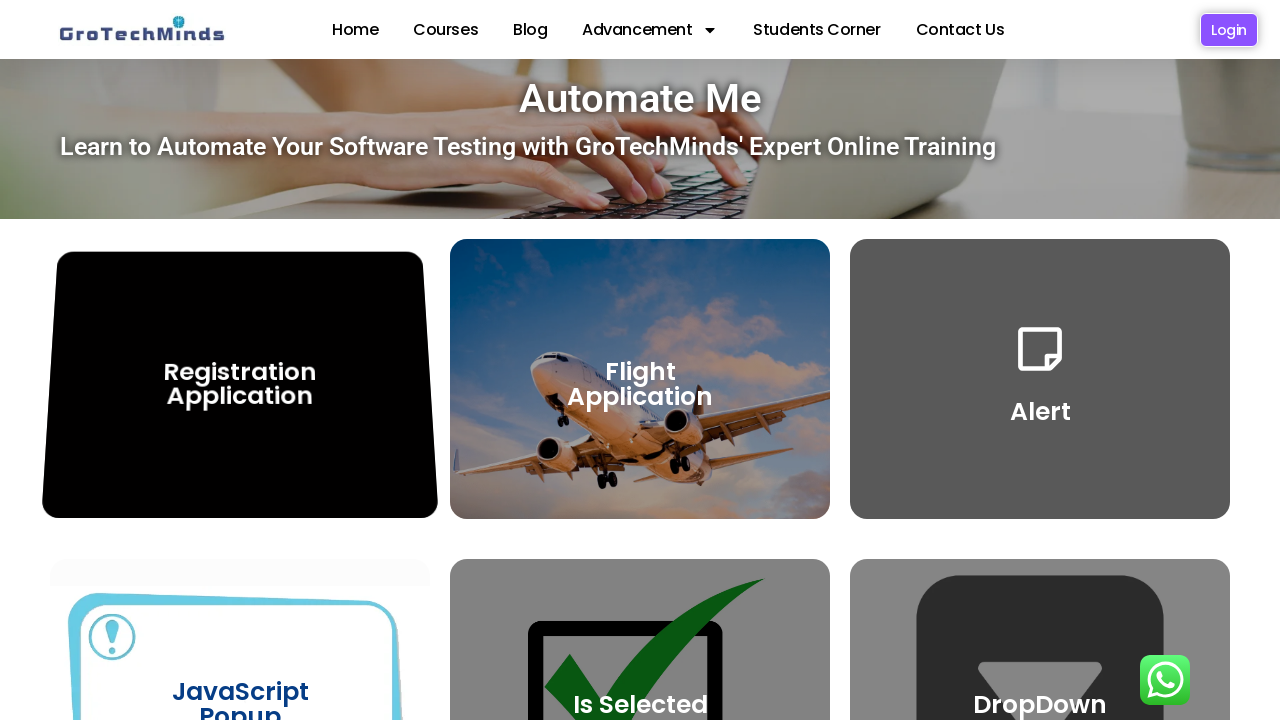

Clicked the revealed flip-box button at (240, 414) on .elementor-flip-box__button.elementor-button.elementor-size-sm
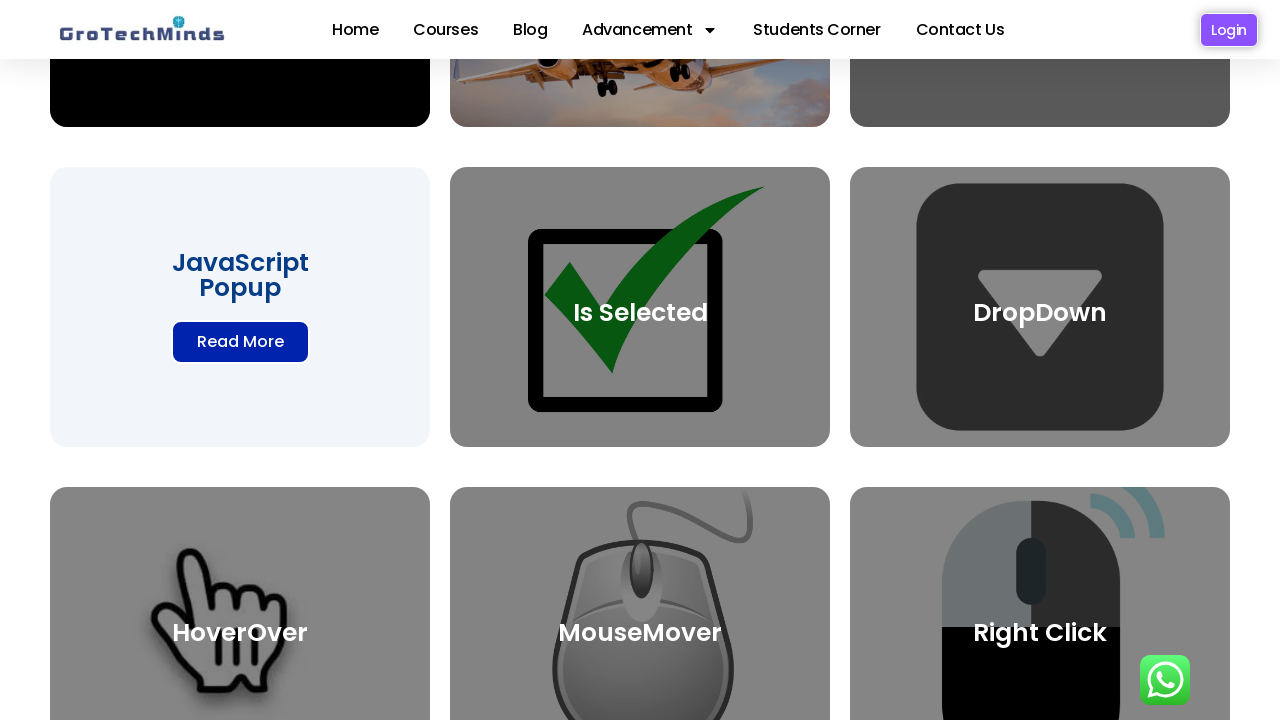

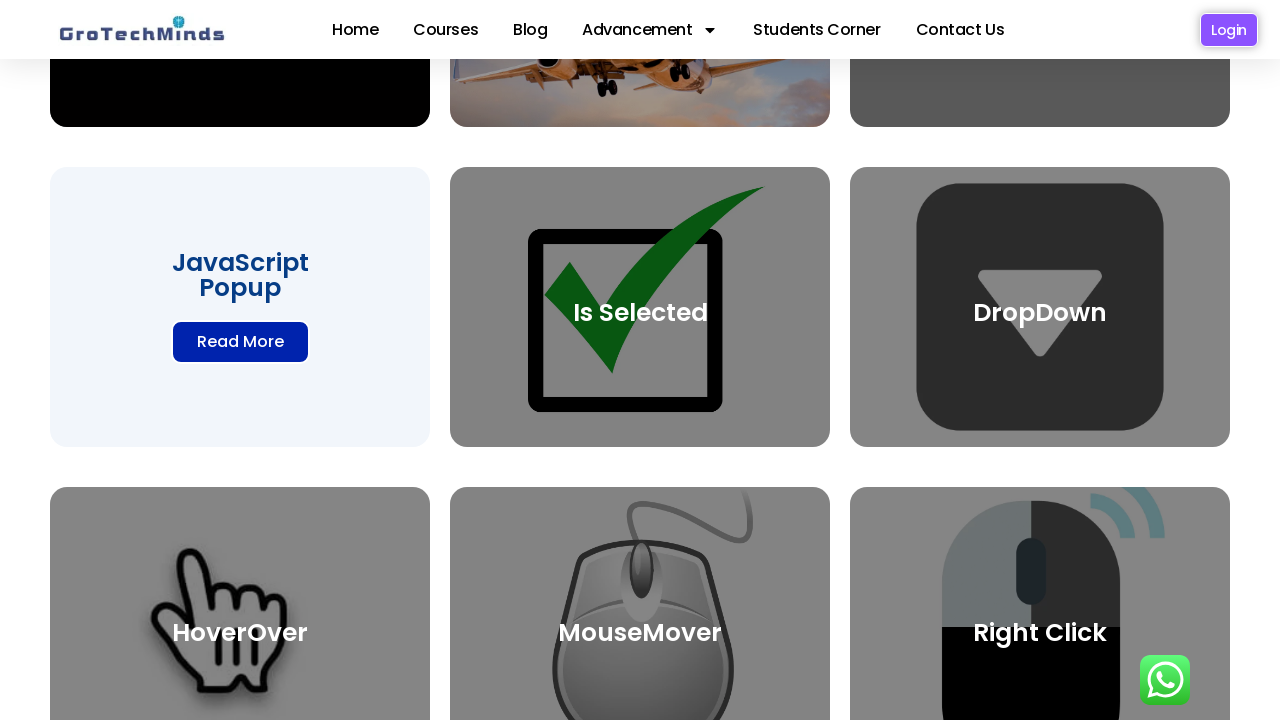